Tests nested iframe functionality by switching through multiple iframe layers and entering text in an input field within the inner iframe

Starting URL: https://demo.automationtesting.in/Frames.html

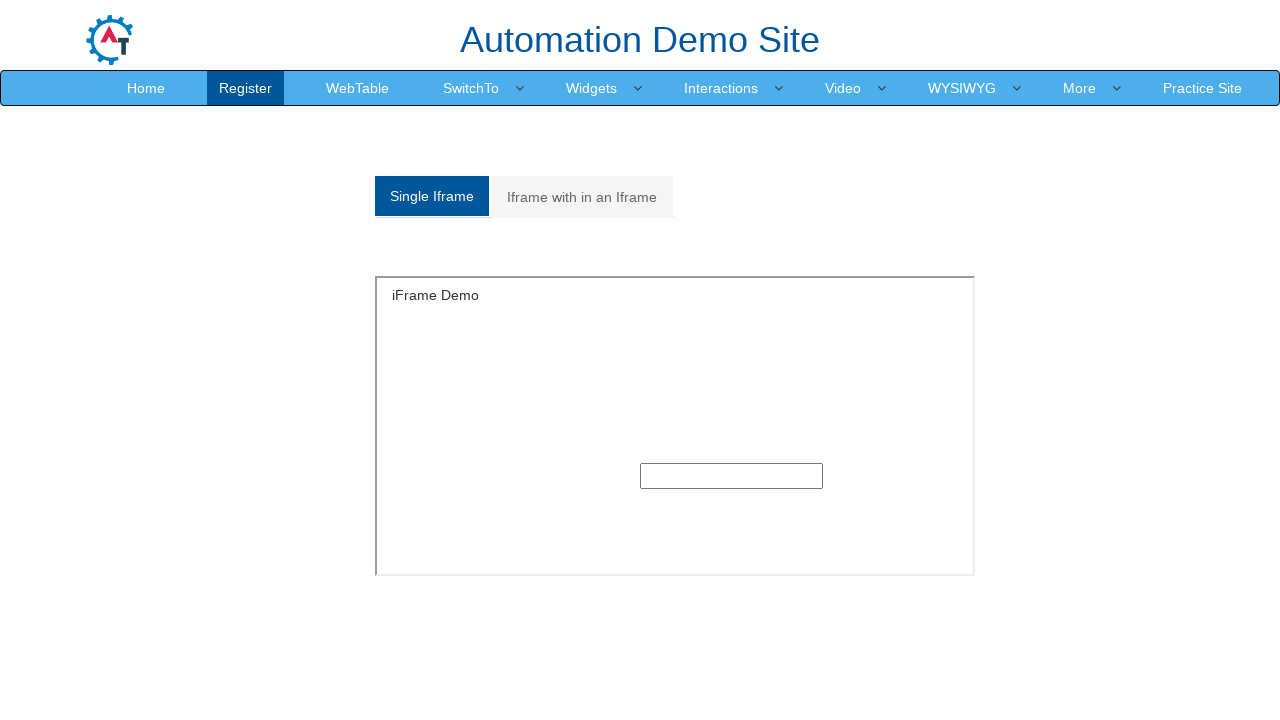

Clicked on 'Iframe with in an Iframe' tab at (582, 197) on xpath=//a[normalize-space()='Iframe with in an Iframe']
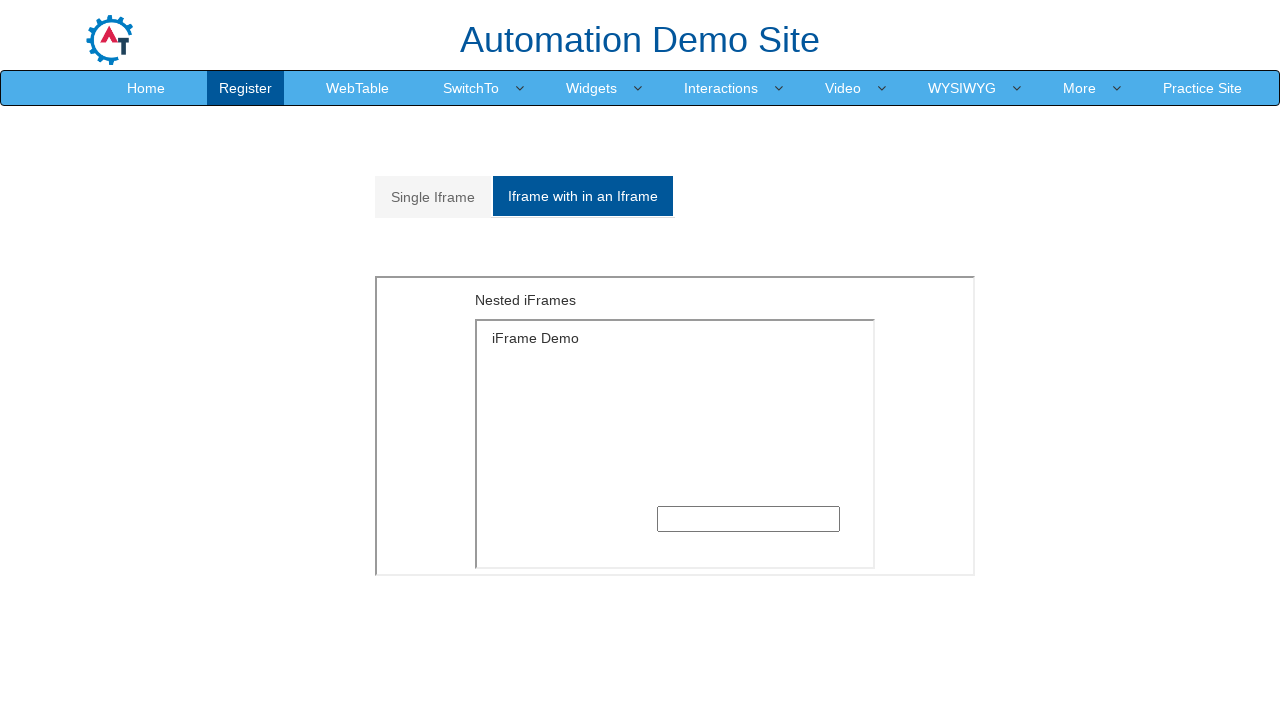

Waited 3 seconds for iframe to load
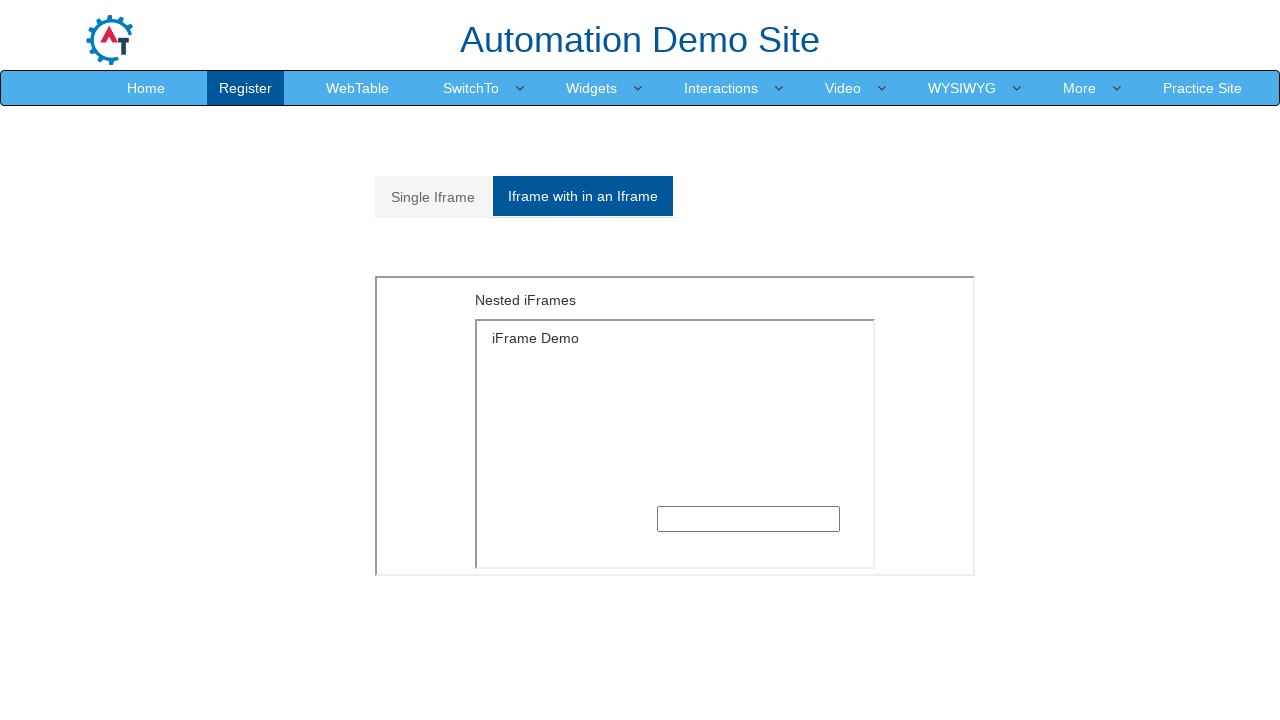

Located outer iframe with src='MultipleFrames.html'
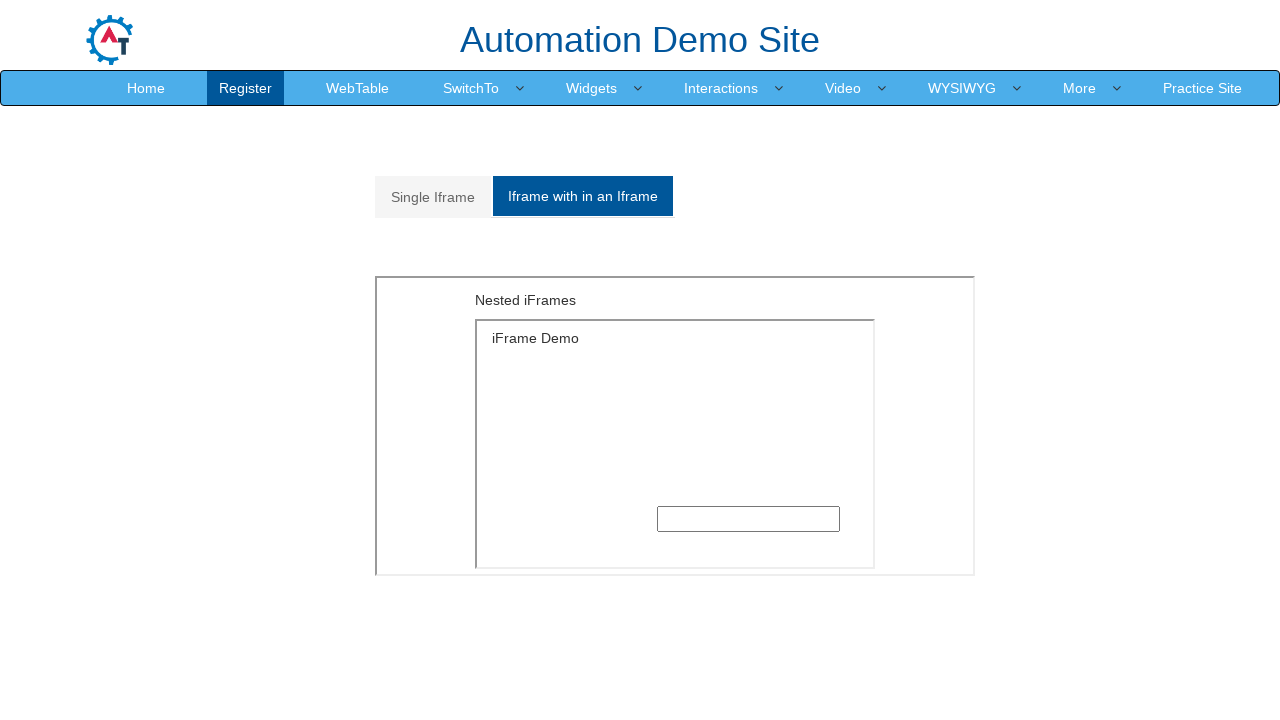

Located inner iframe within outer iframe
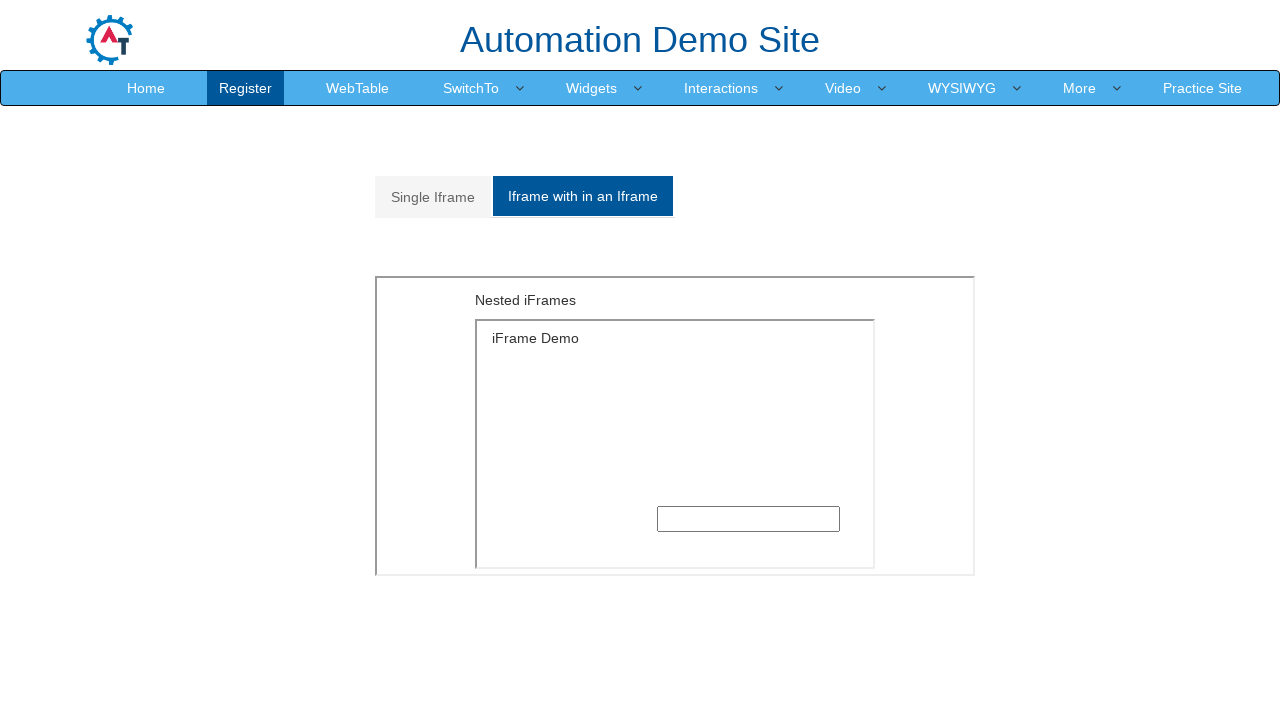

Entered 'welcome' text in input field within inner iframe on xpath=//iframe[@src='MultipleFrames.html'] >> internal:control=enter-frame >> xp
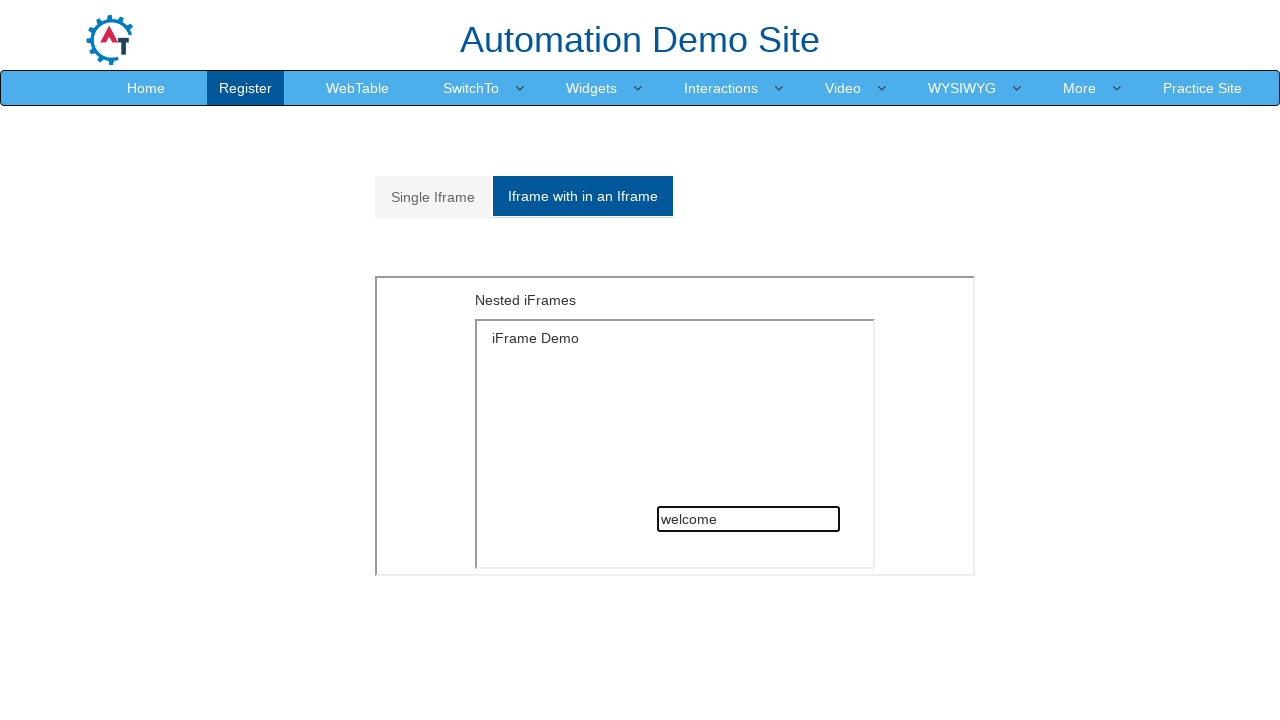

Waited 3 seconds to observe result
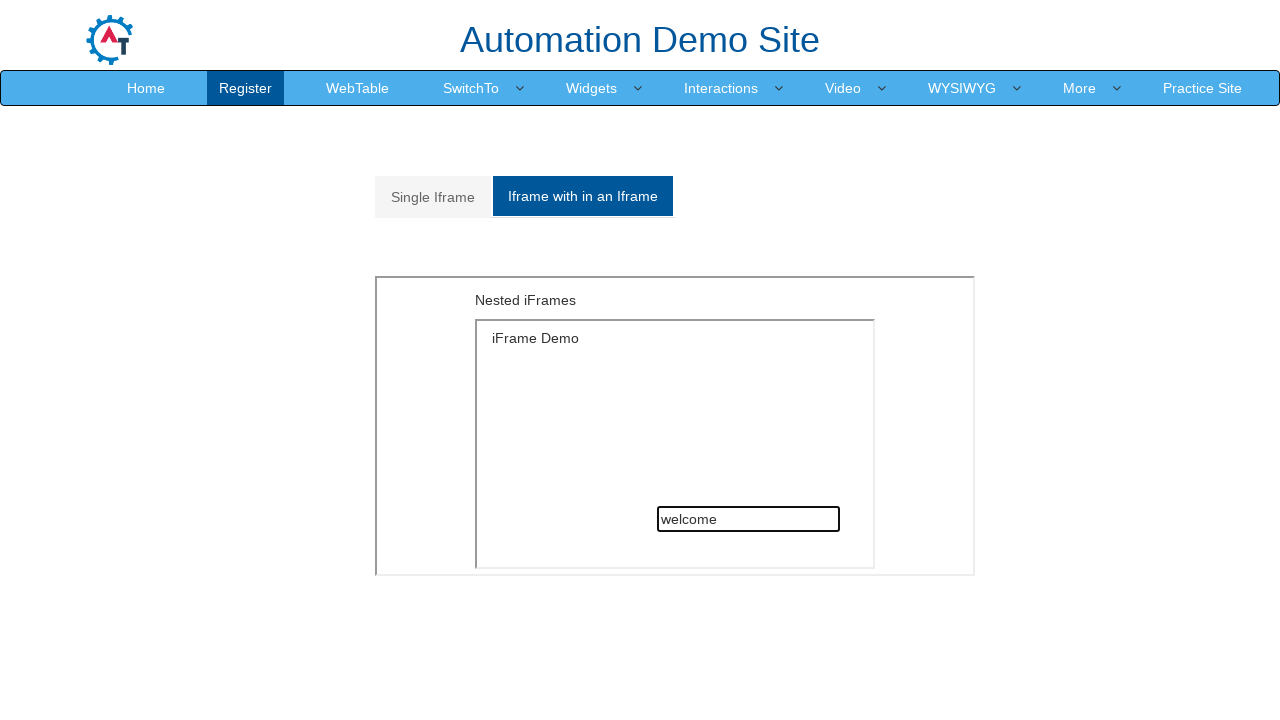

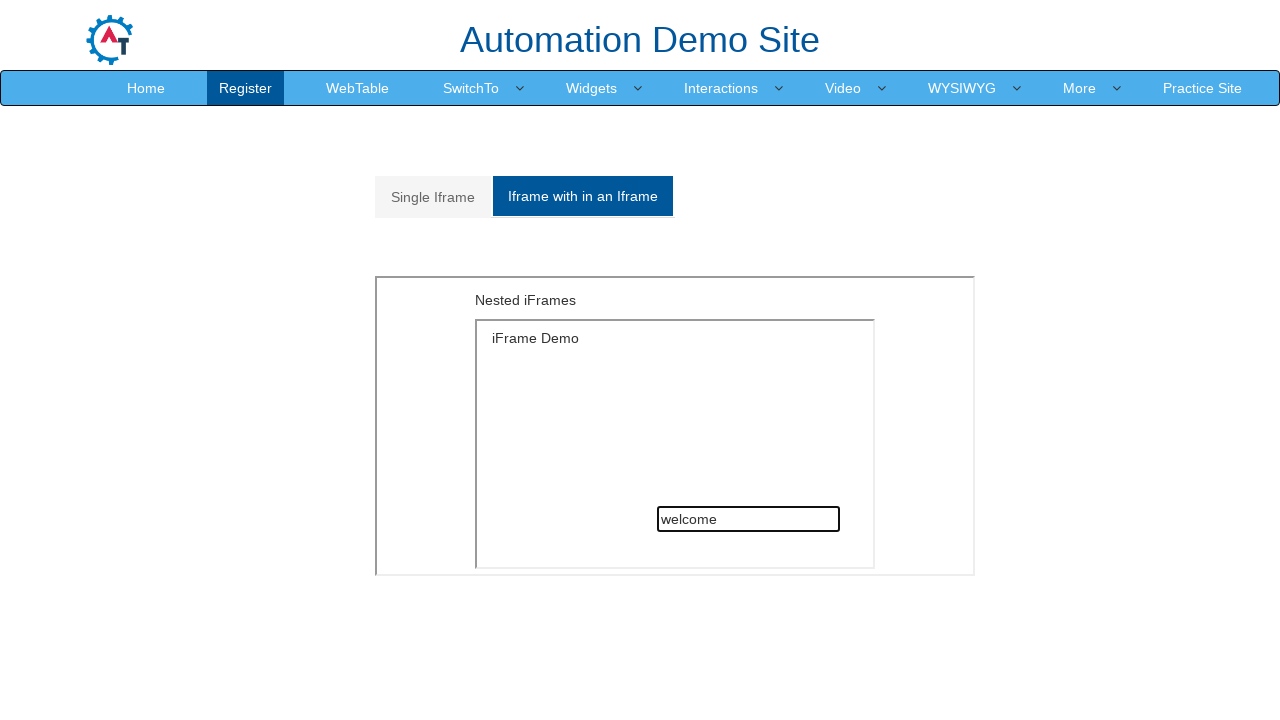